Waits for price to reach $100, then solves a mathematical challenge by calculating a formula and submitting the answer

Starting URL: http://suninjuly.github.io/explicit_wait2.html

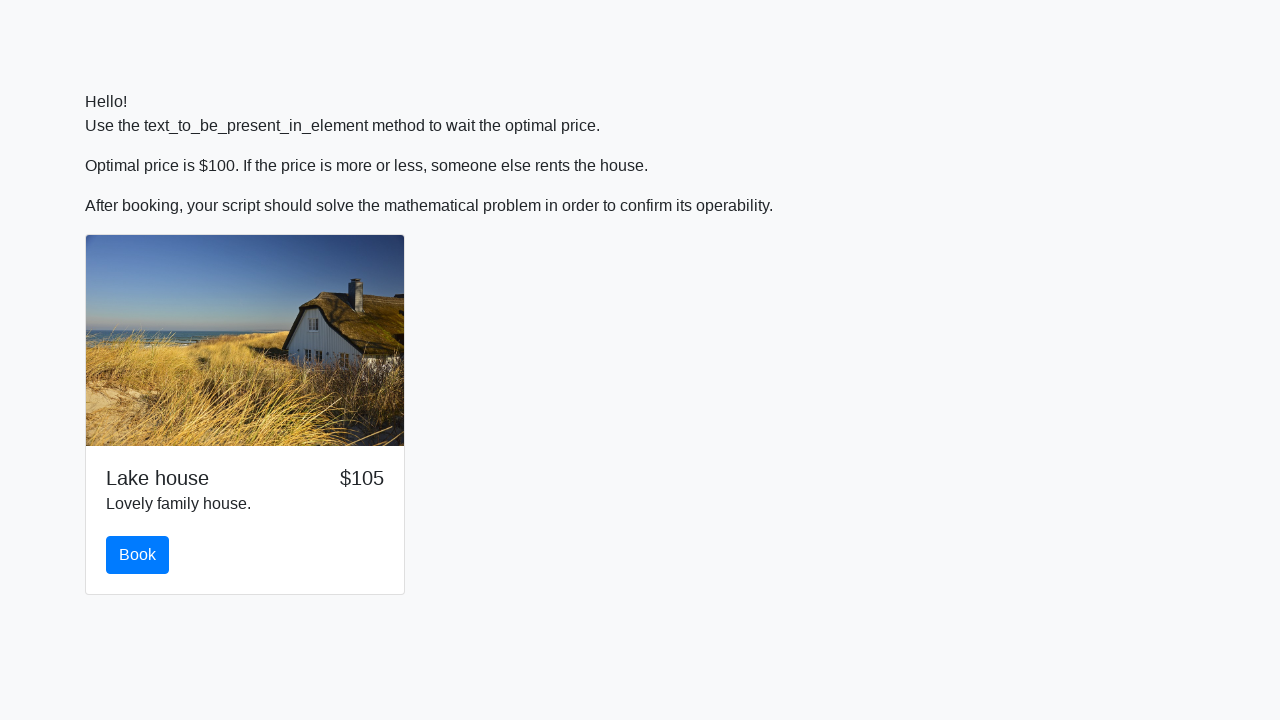

Price reached $100
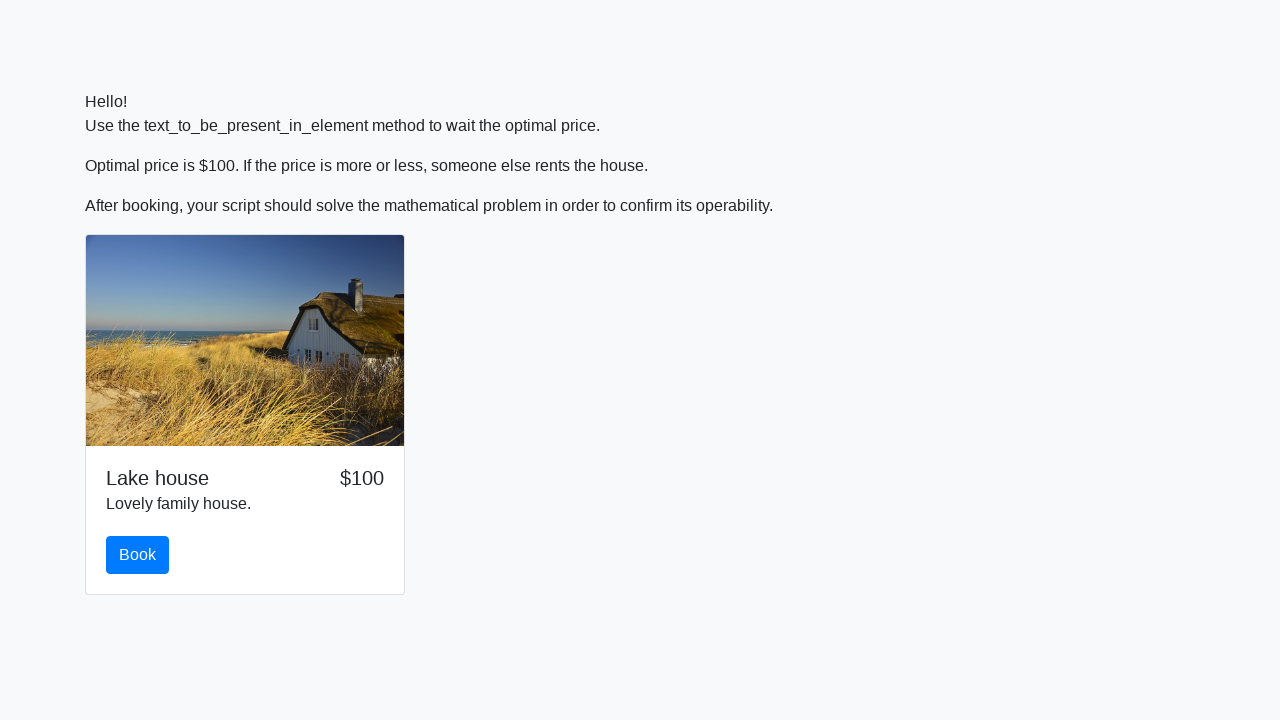

Clicked Book button at (138, 555) on #book
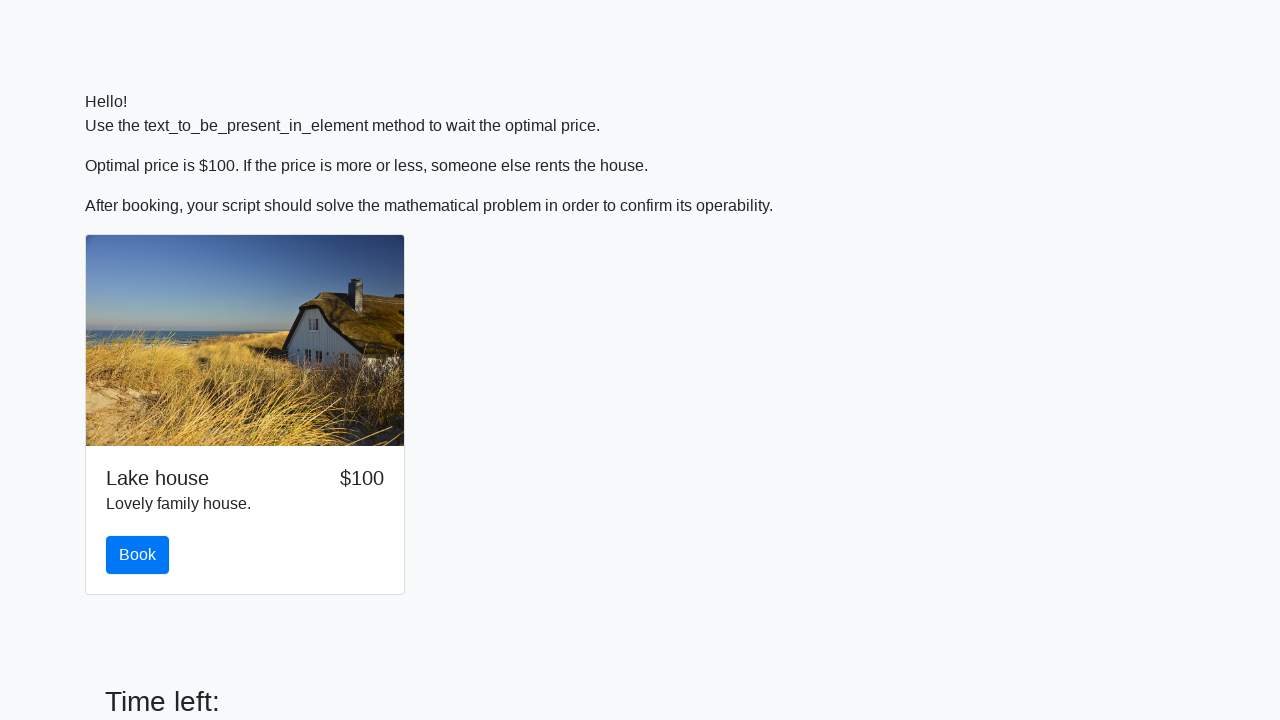

Retrieved input value: 596
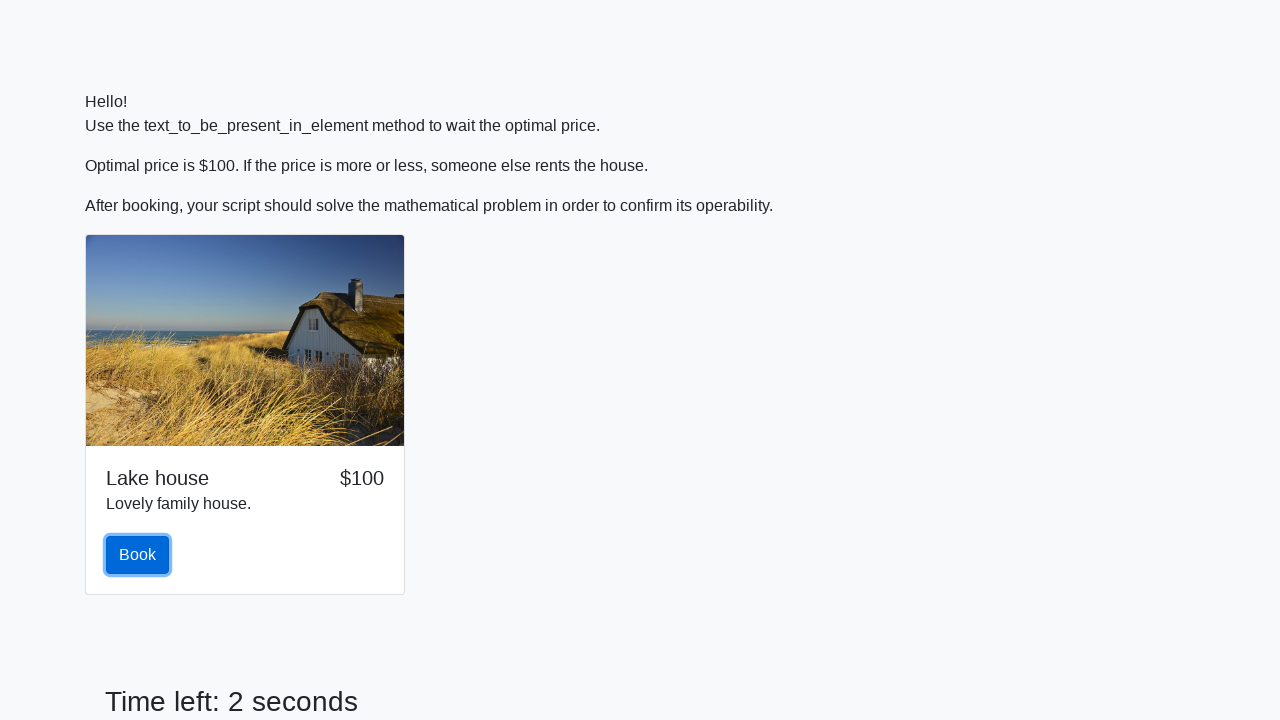

Calculated answer using formula: 2.2427625218257057
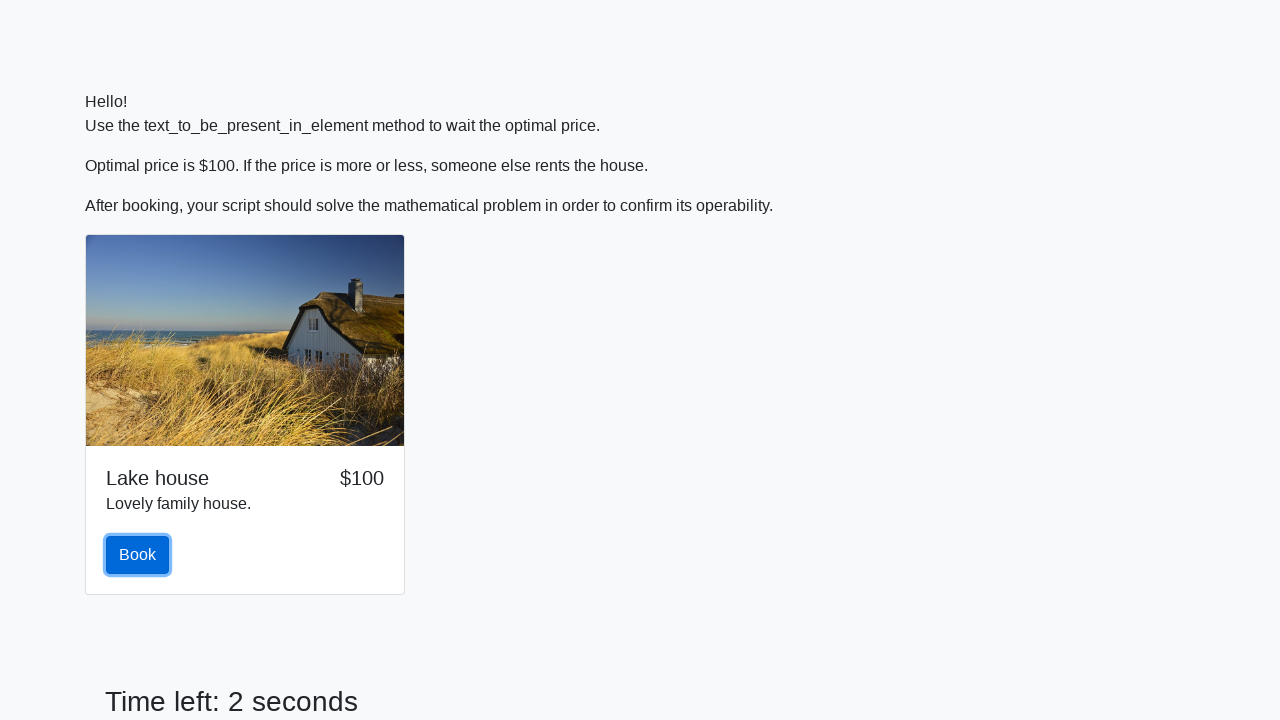

Filled answer field with calculated value on #answer
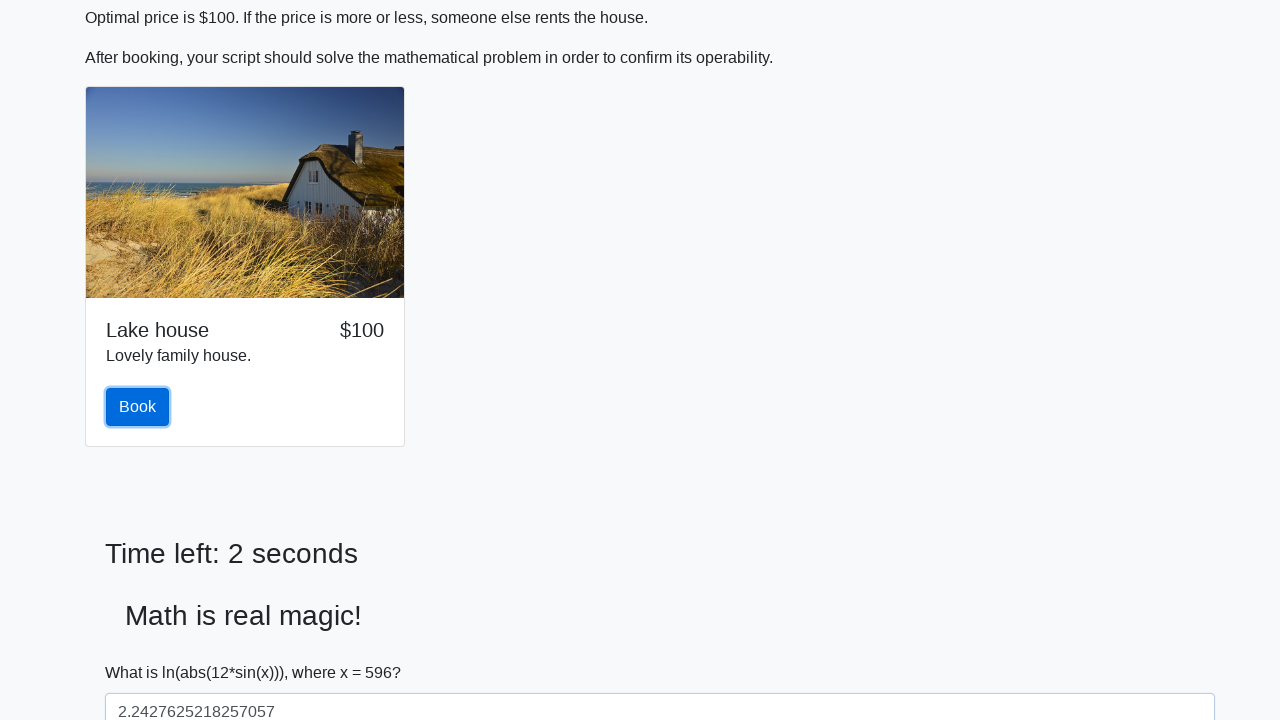

Clicked Solve button to submit answer at (143, 651) on #solve
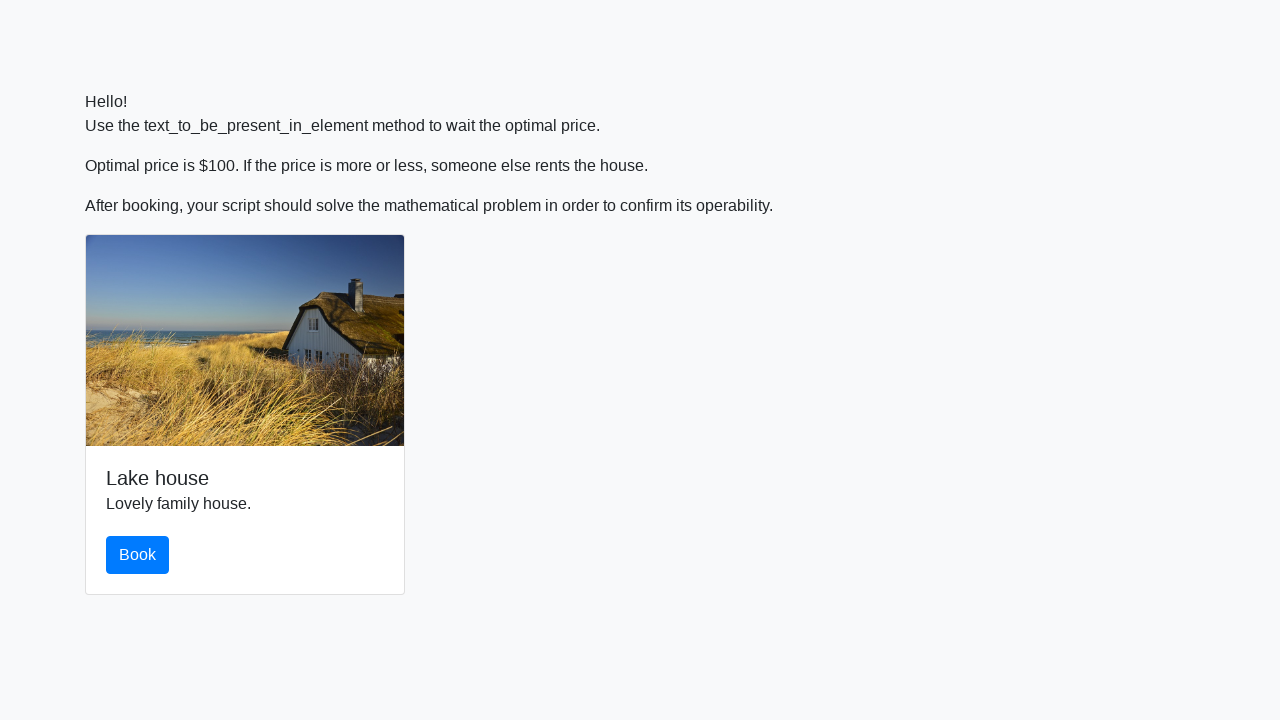

Waited for alert dialog to appear
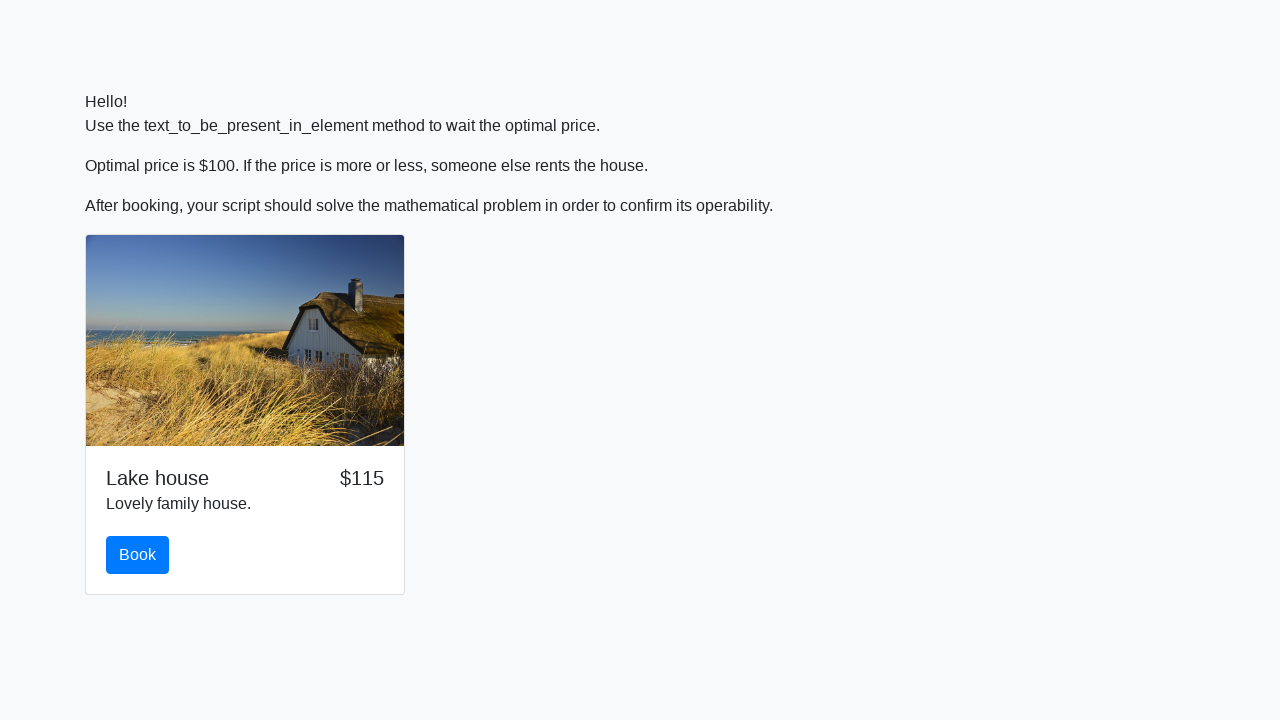

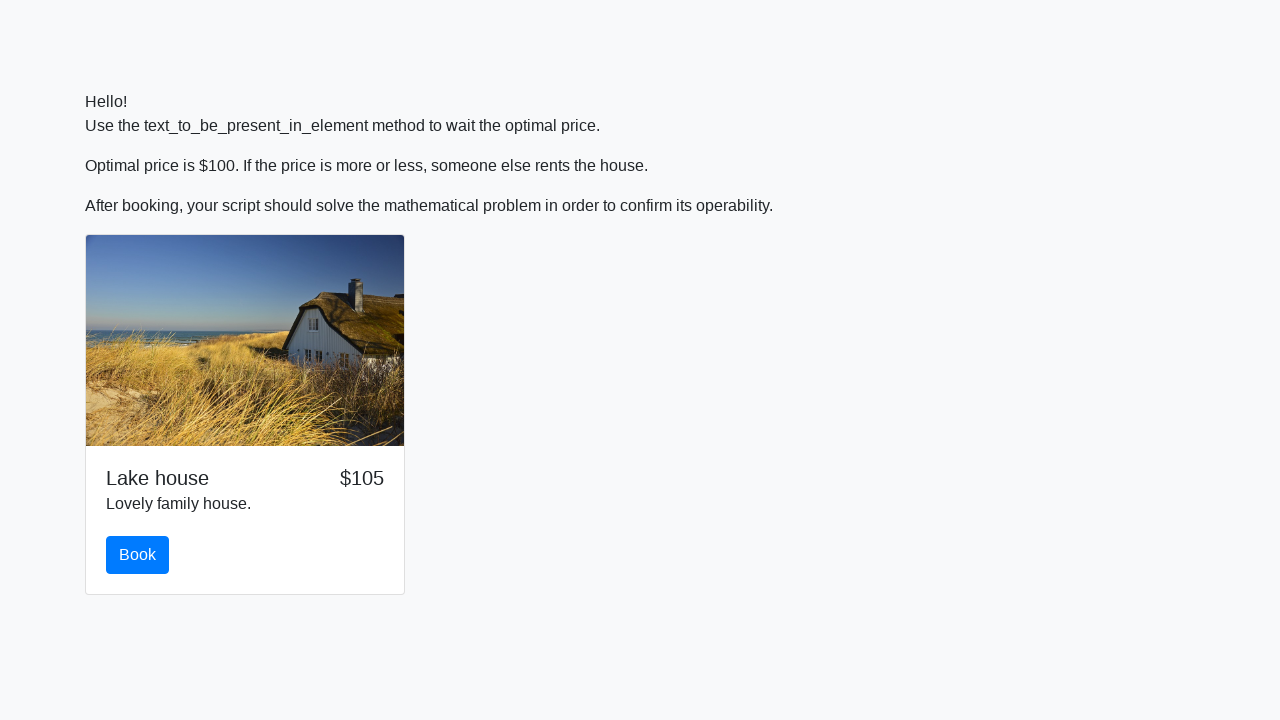